Navigates to multiple websites (TCCD and Best Buy) in sequence to verify they load correctly

Starting URL: https://www.tccd.edu

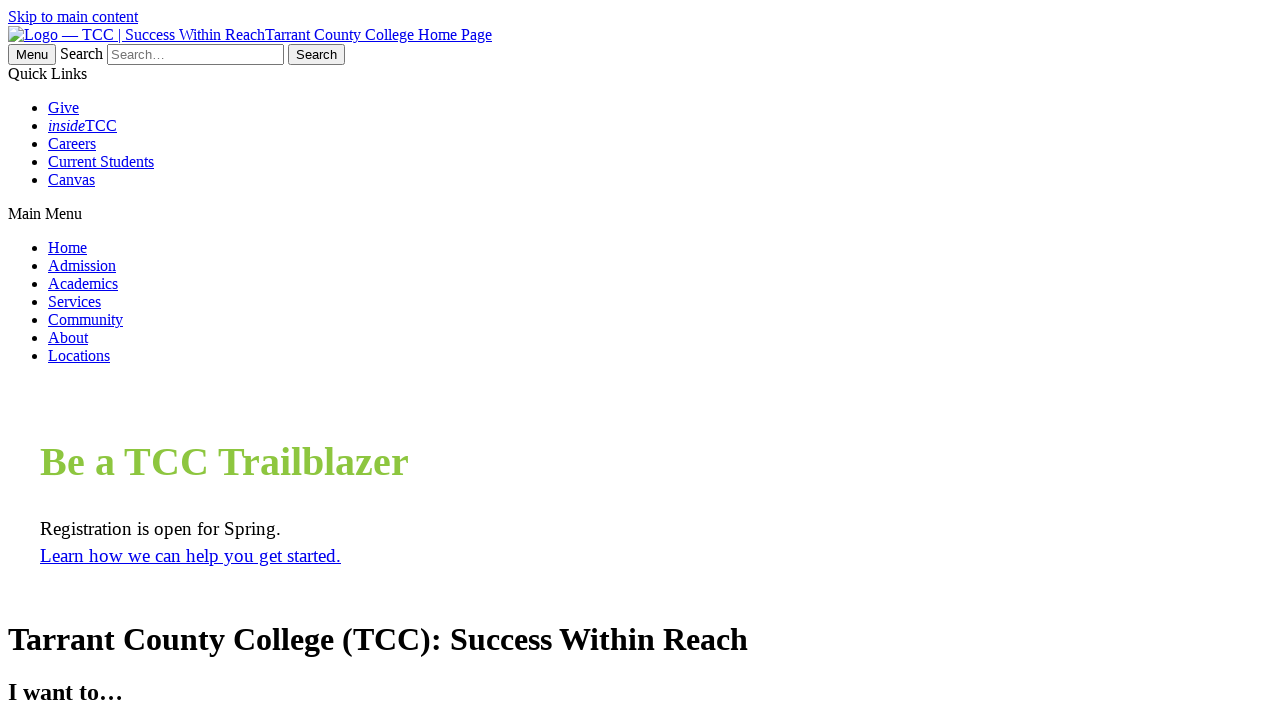

TCCD homepage loaded successfully
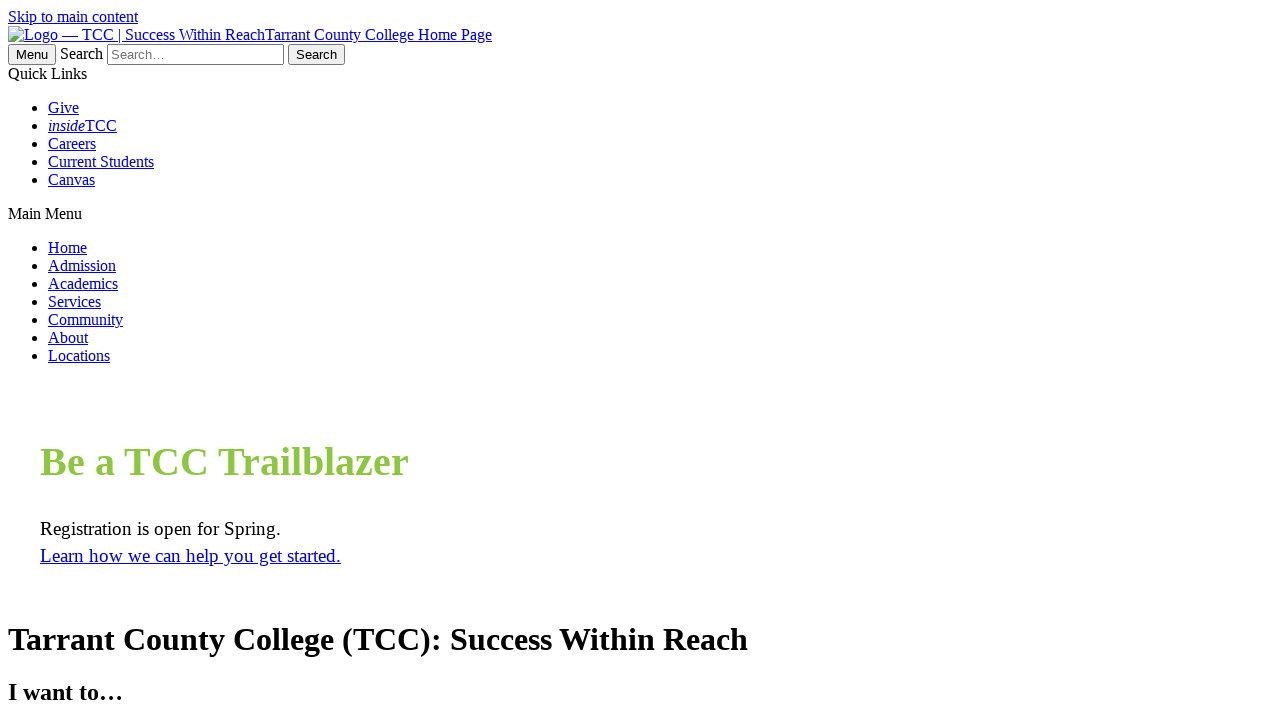

Navigated to Best Buy website
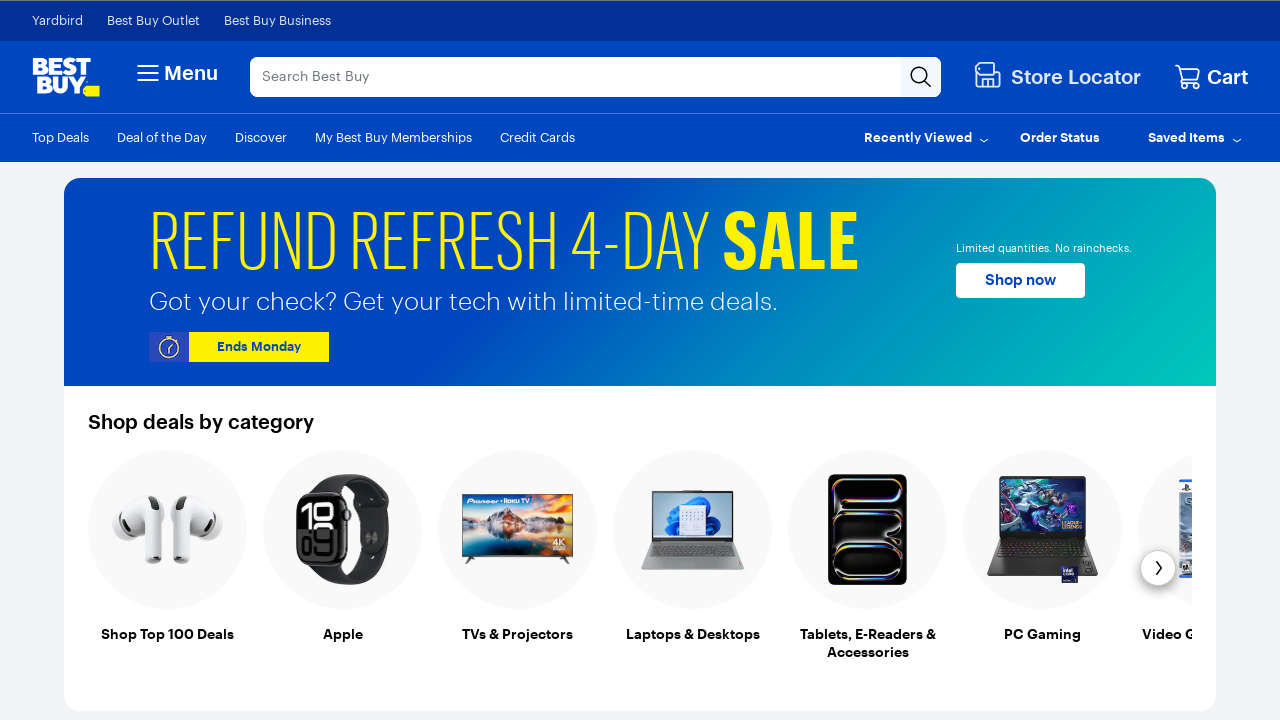

Best Buy homepage loaded successfully
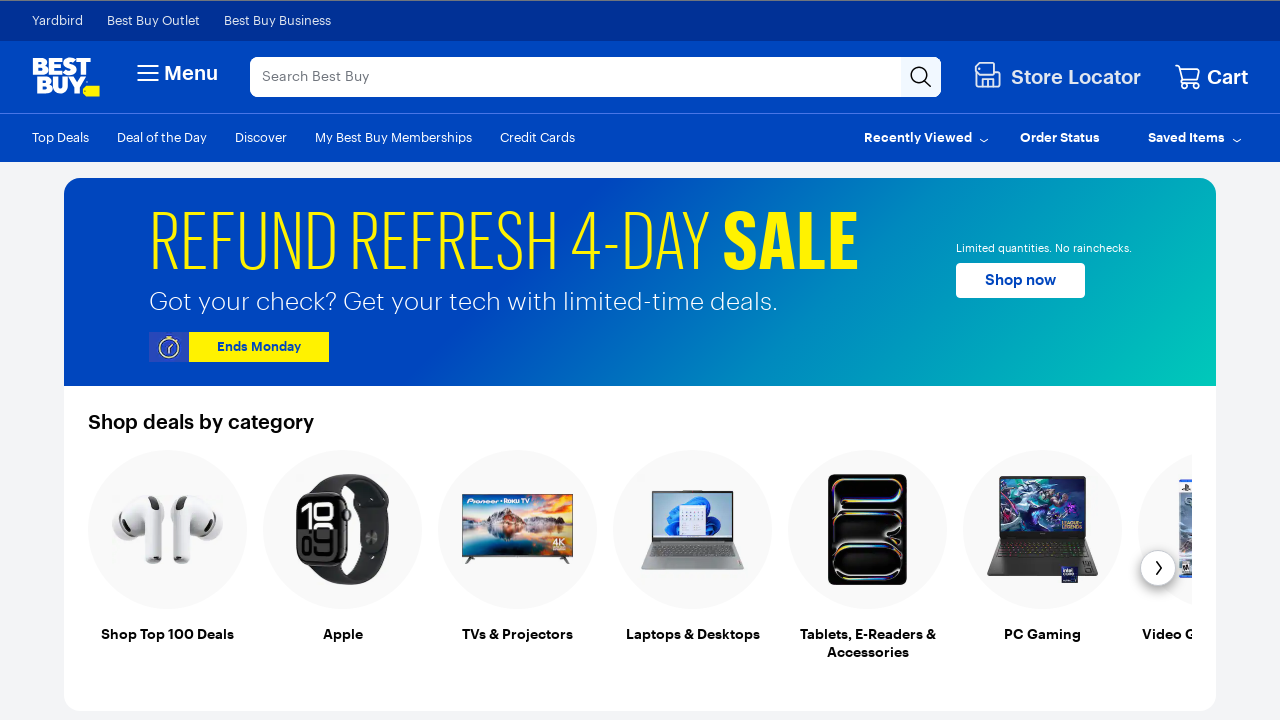

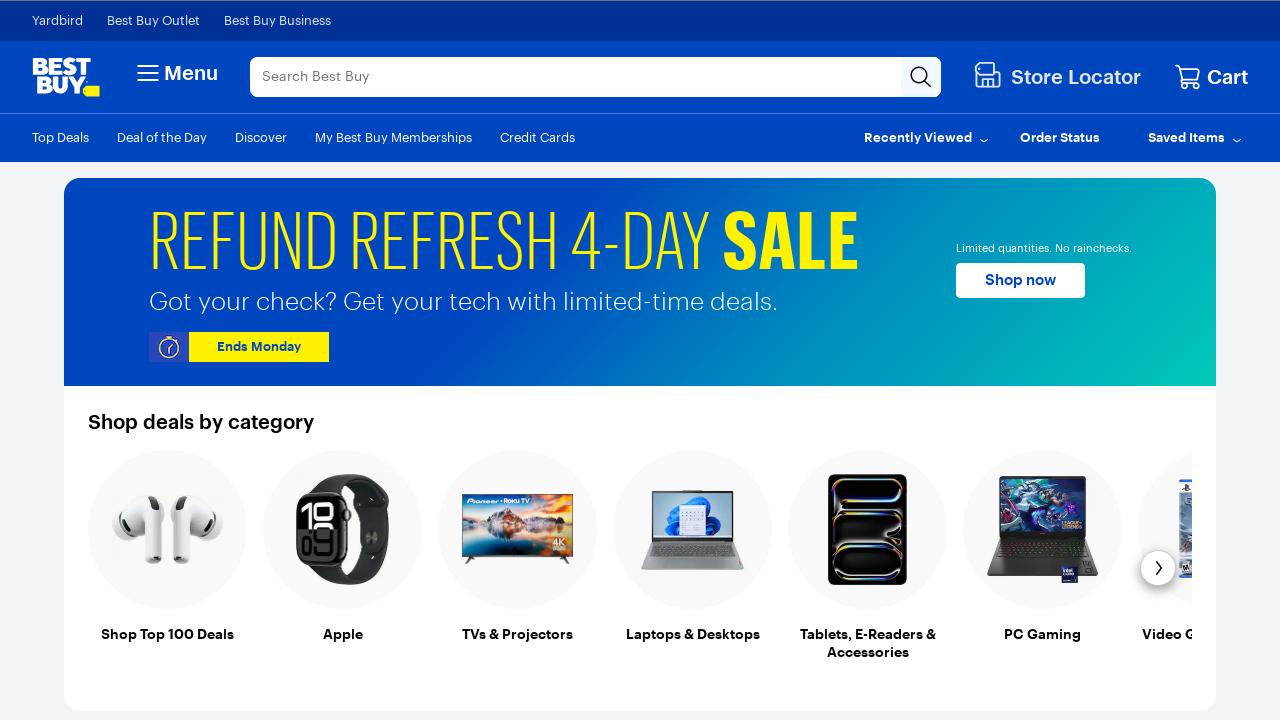